Tests CSS media queries by setting the browser window size and verifying the appropriate style class is displayed

Starting URL: https://testpages.eviltester.com/styled/css-media-queries.html

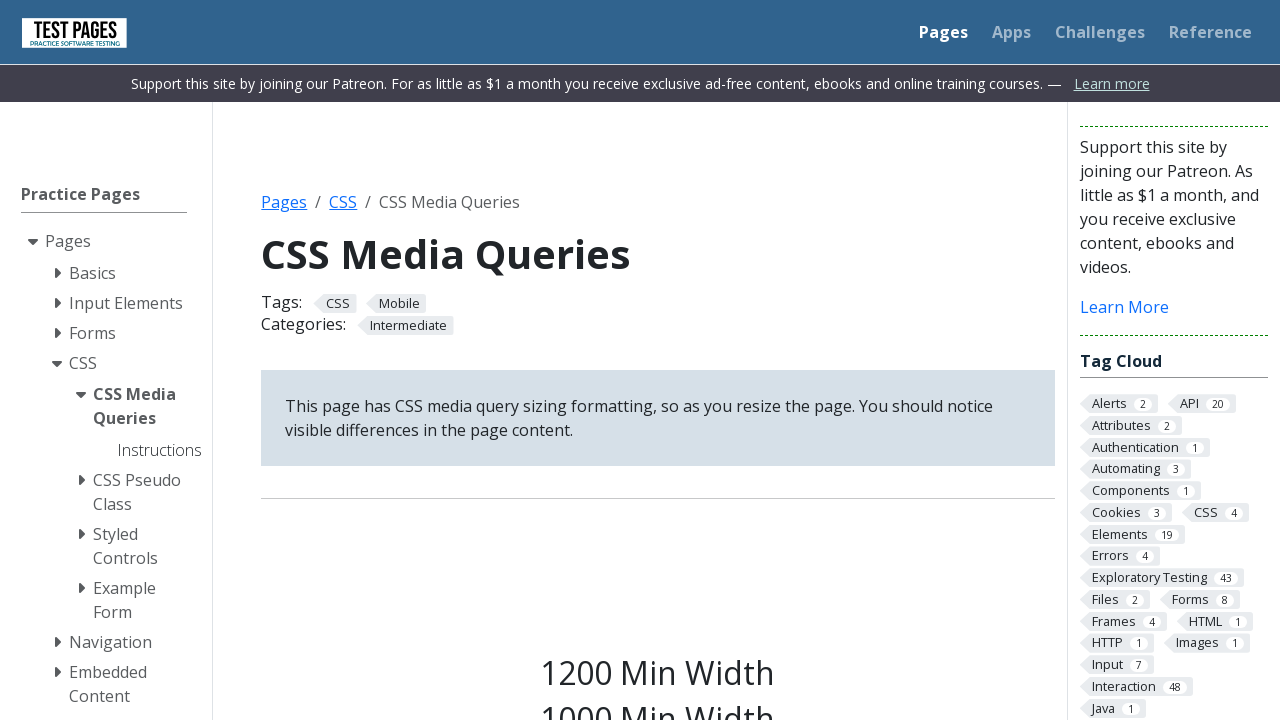

Set viewport size to 1200x1080 pixels
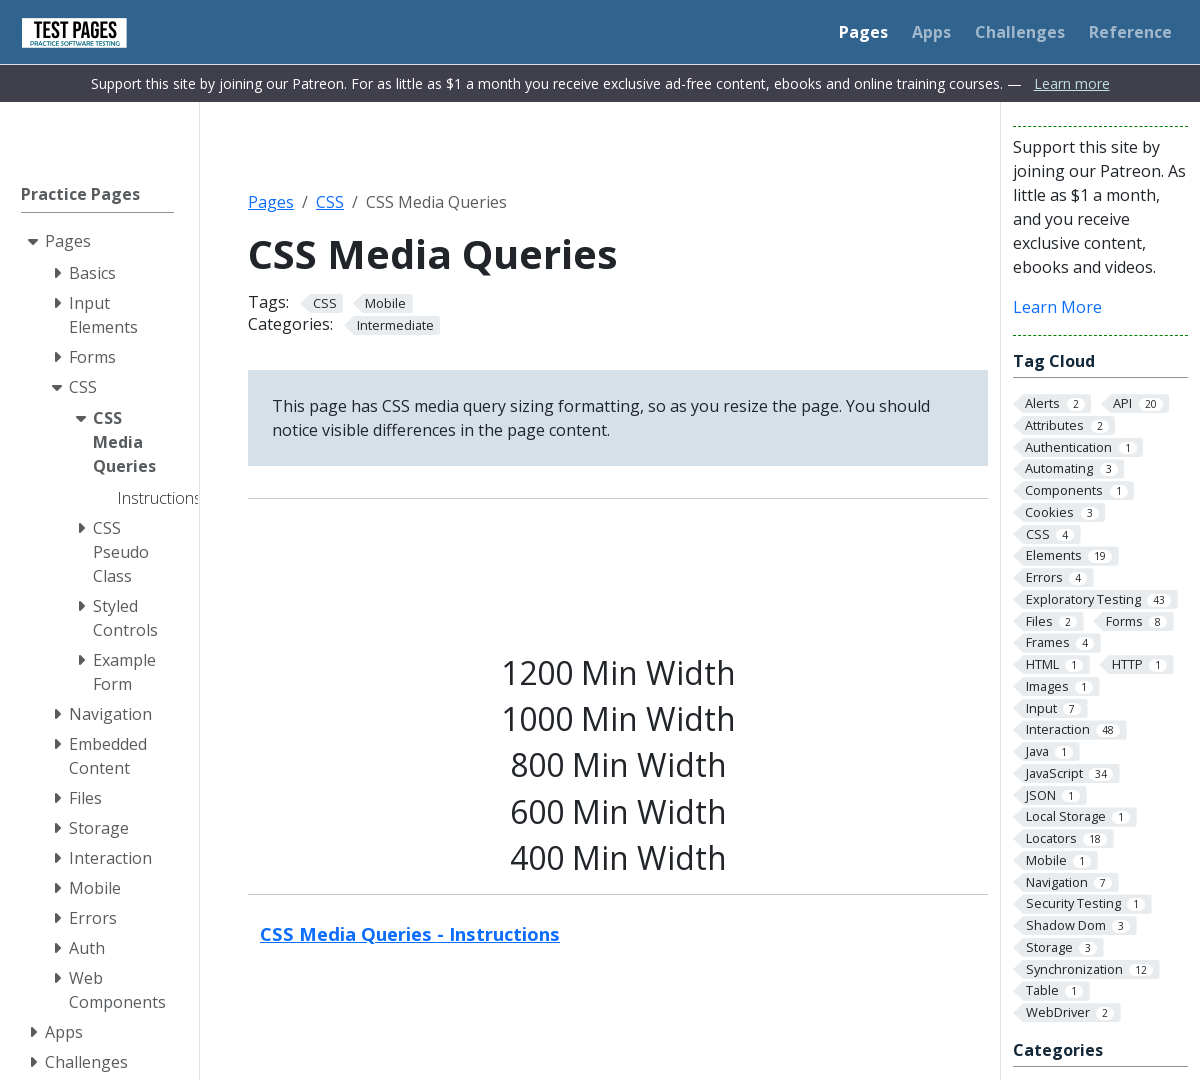

Verified that .s1200 class element is visible for 1200px viewport
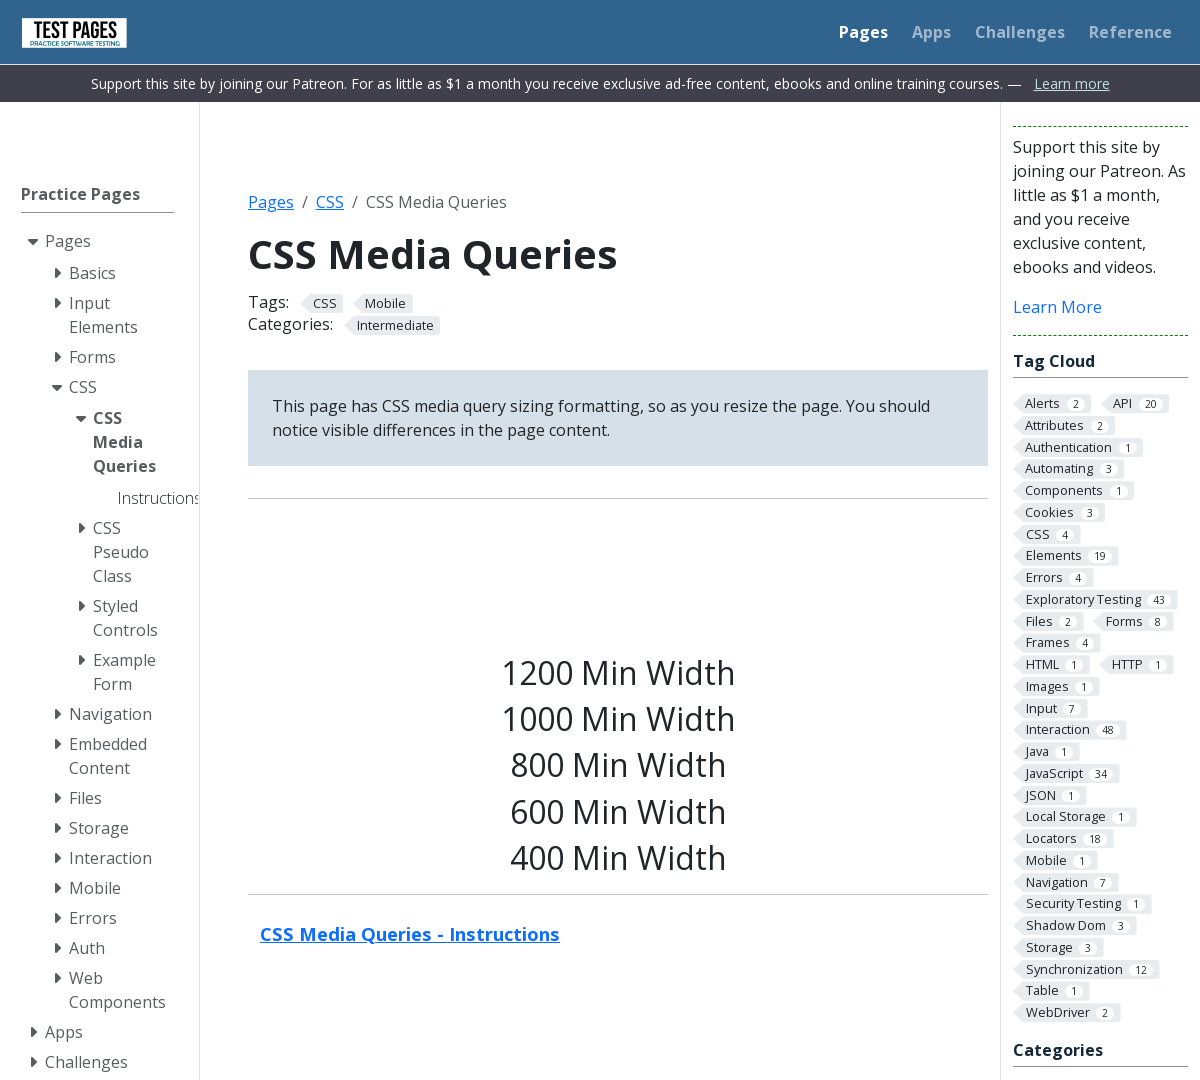

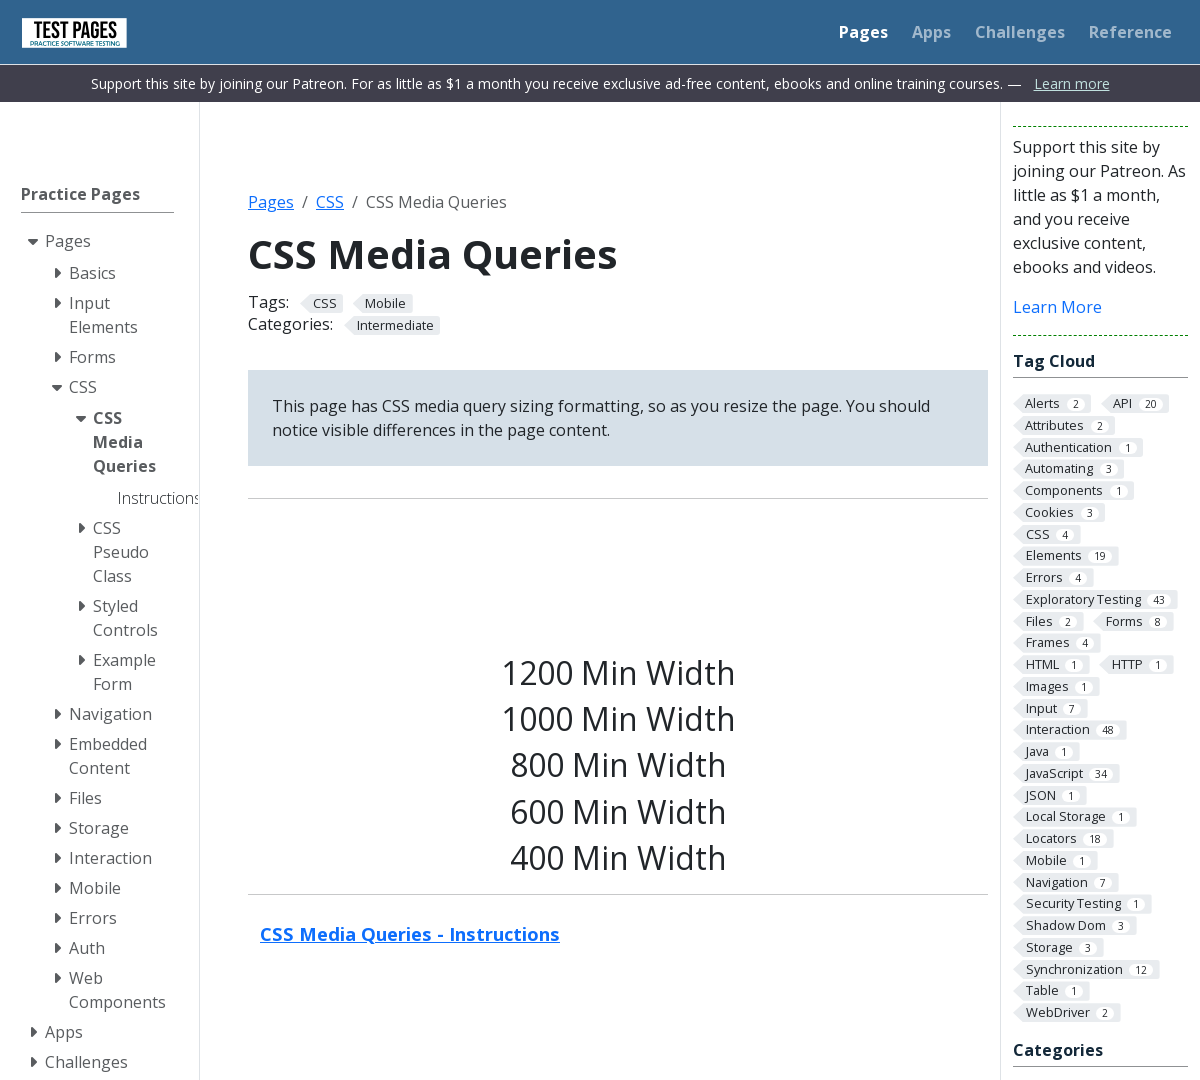